Tests autocomplete dropdown functionality by typing partial text and selecting a specific option from the suggestions

Starting URL: https://rahulshettyacademy.com/dropdownsPractise/

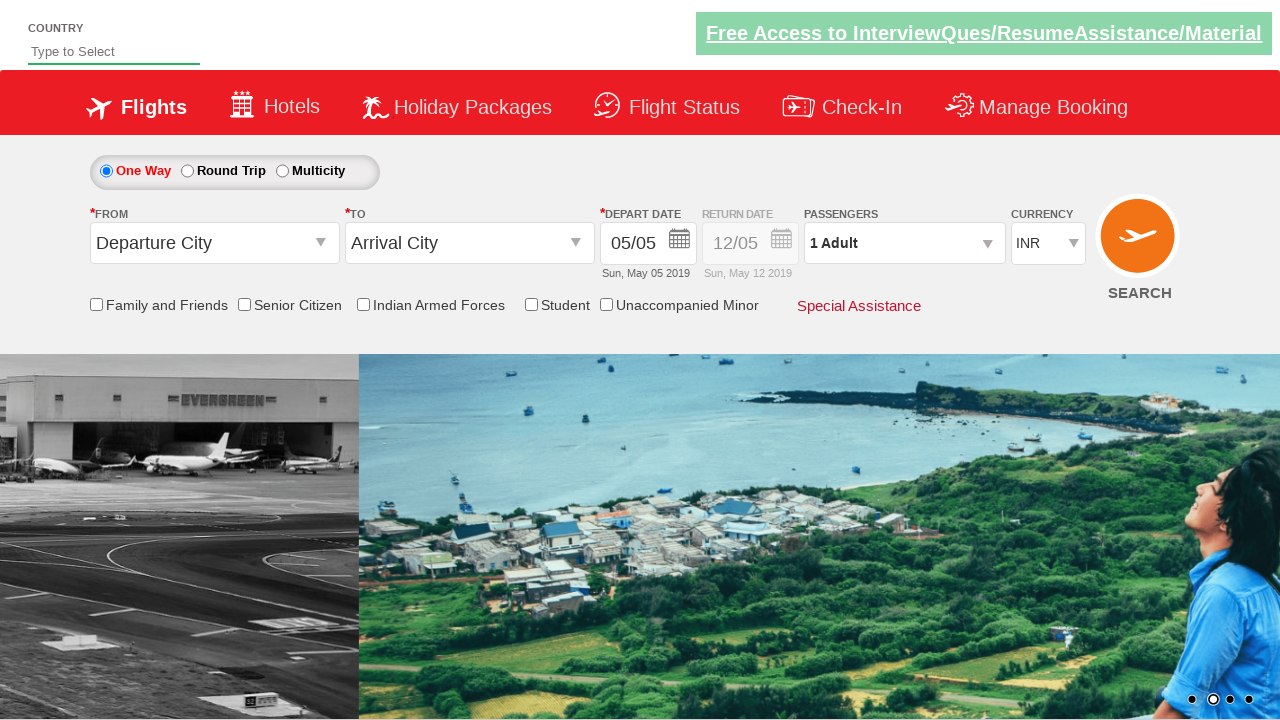

Typed 'ind' in autosuggest field to trigger dropdown on #autosuggest
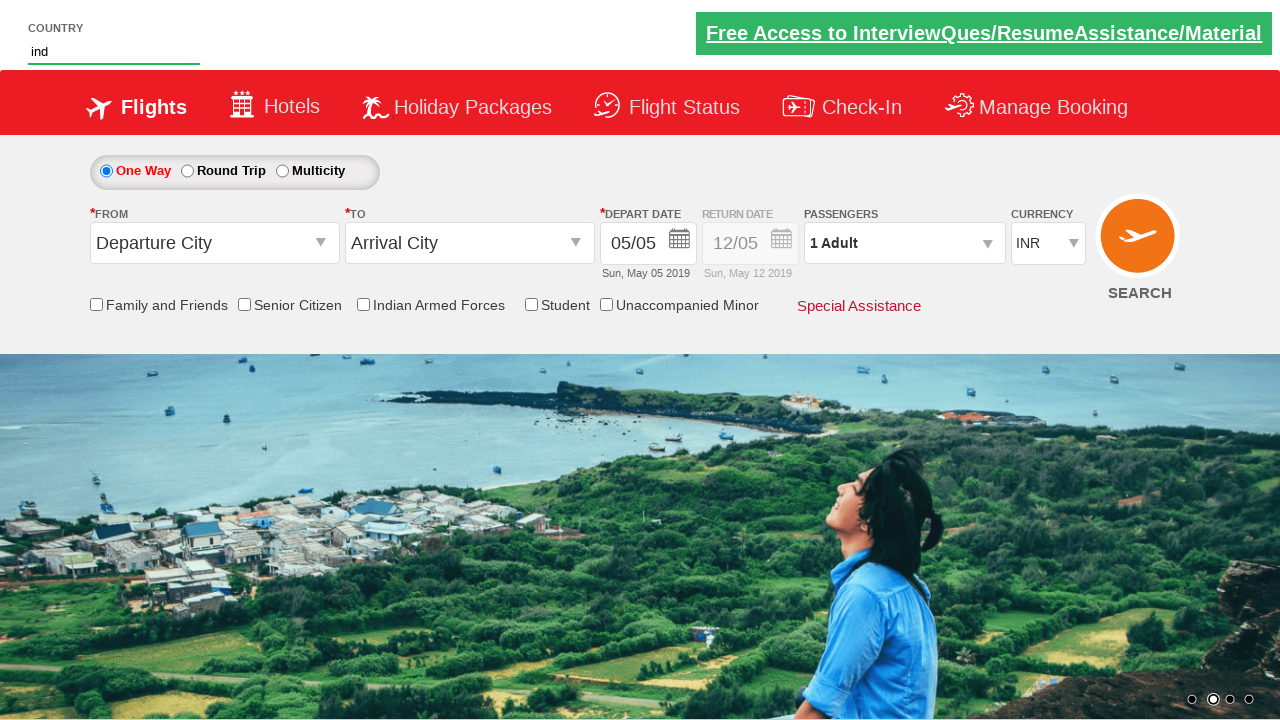

Autocomplete dropdown options loaded
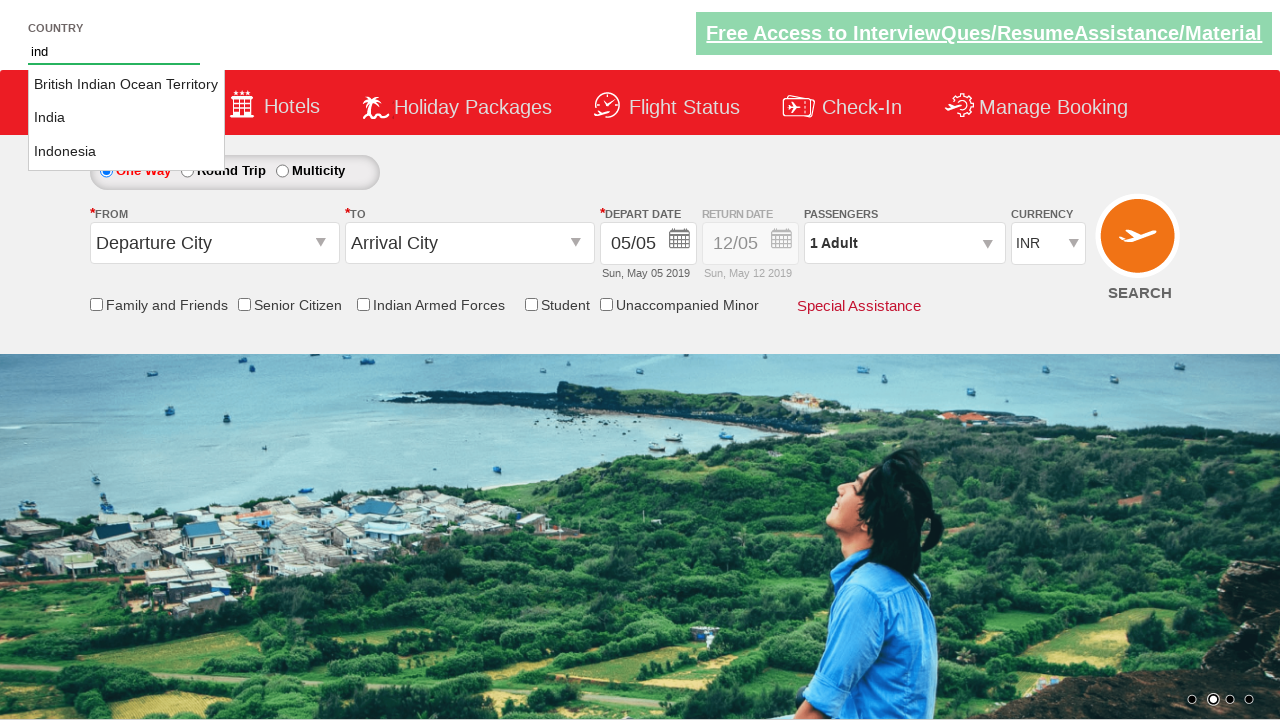

Selected 'India' option from autocomplete dropdown at (126, 118) on li.ui-menu-item a >> nth=1
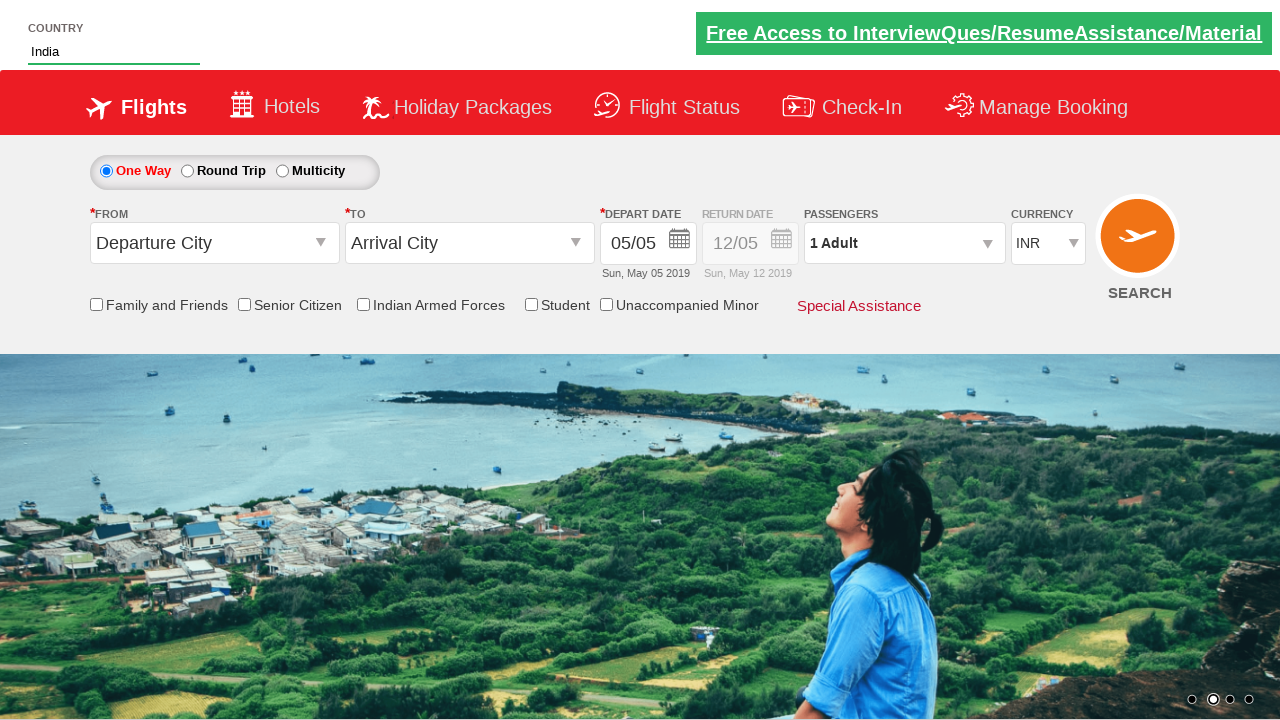

Verified that 'India' was successfully selected in autosuggest field
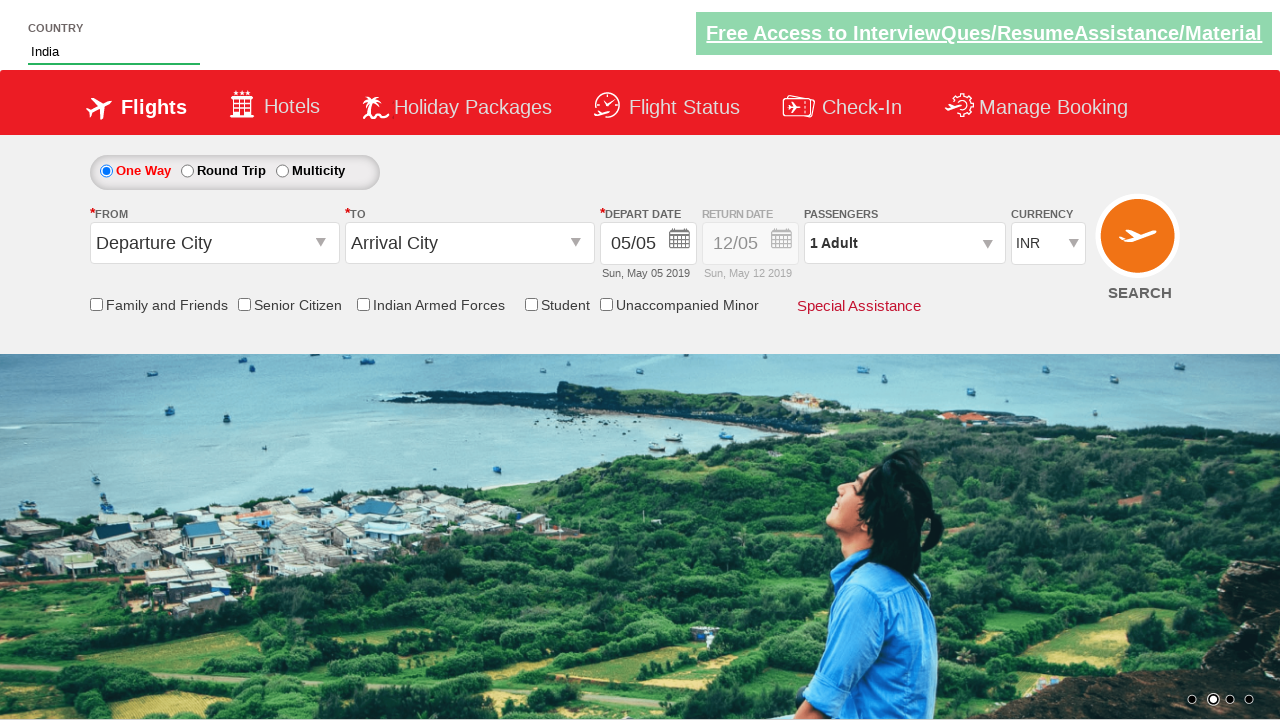

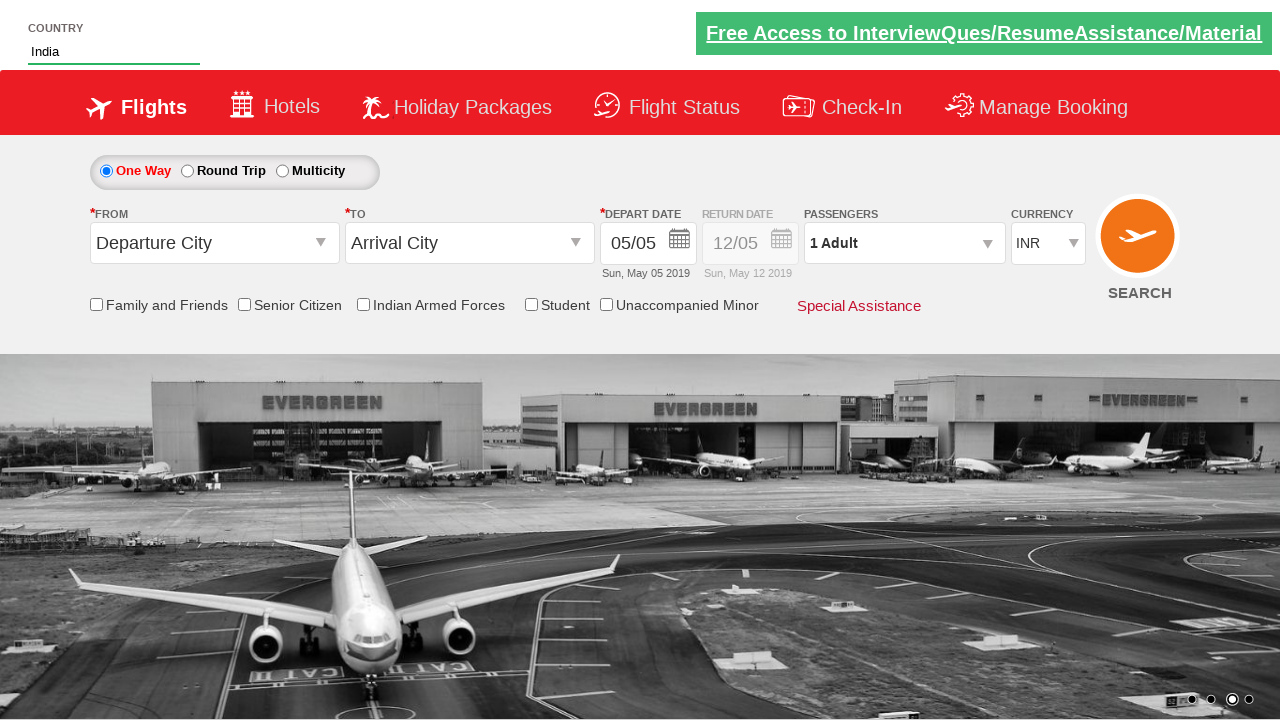